Tests drag and drop by using mouse offset coordinates to move an element to a specific location

Starting URL: https://jqueryui.com/droppable/

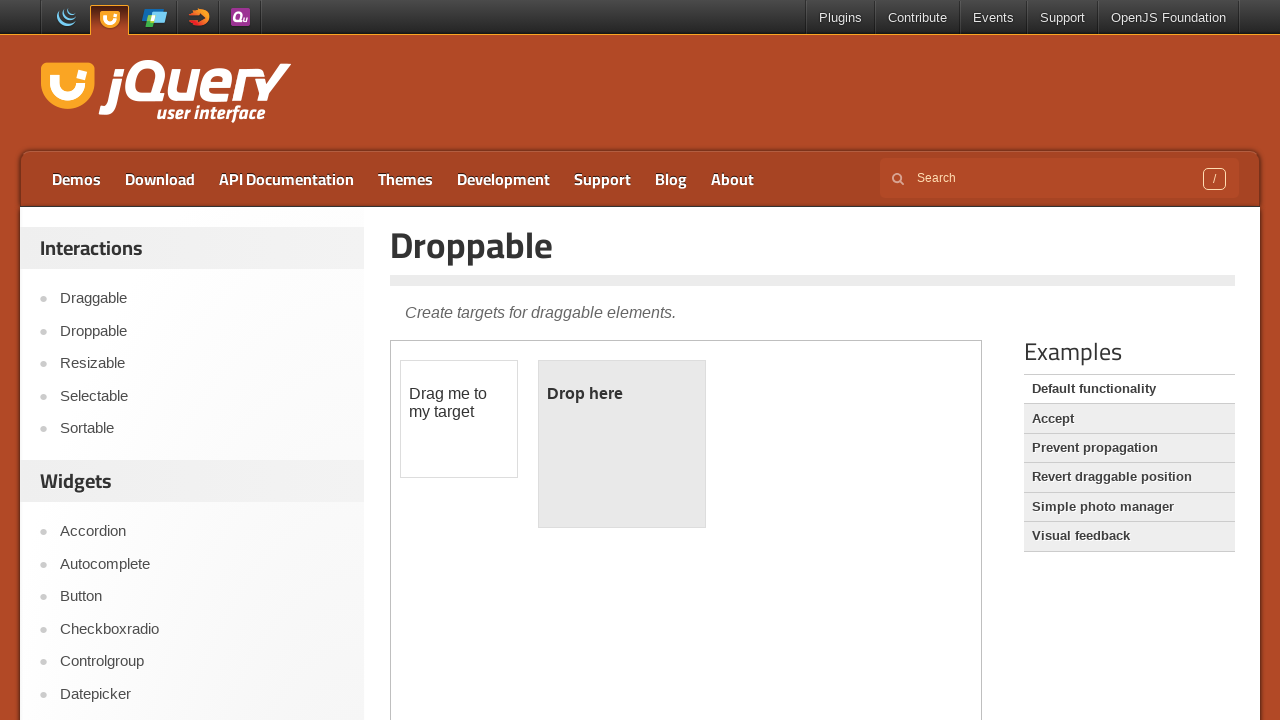

Located the demo iframe containing drag and drop elements
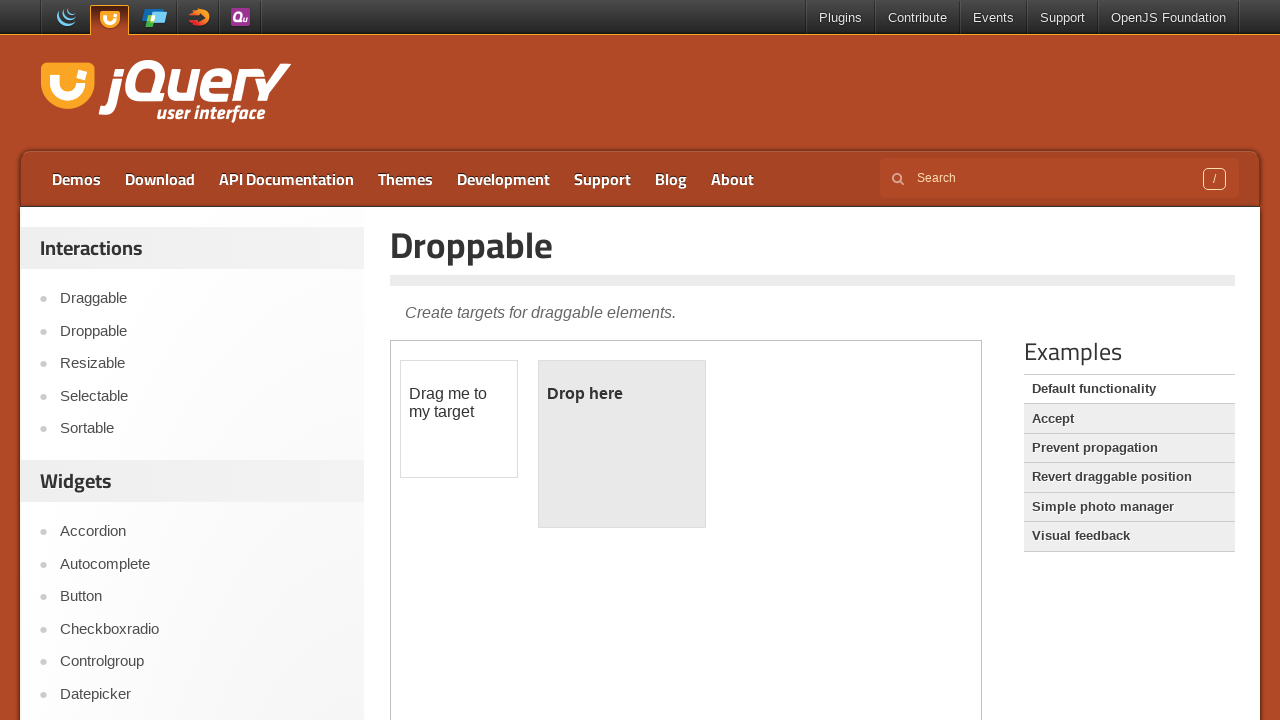

Located the draggable element within the iframe
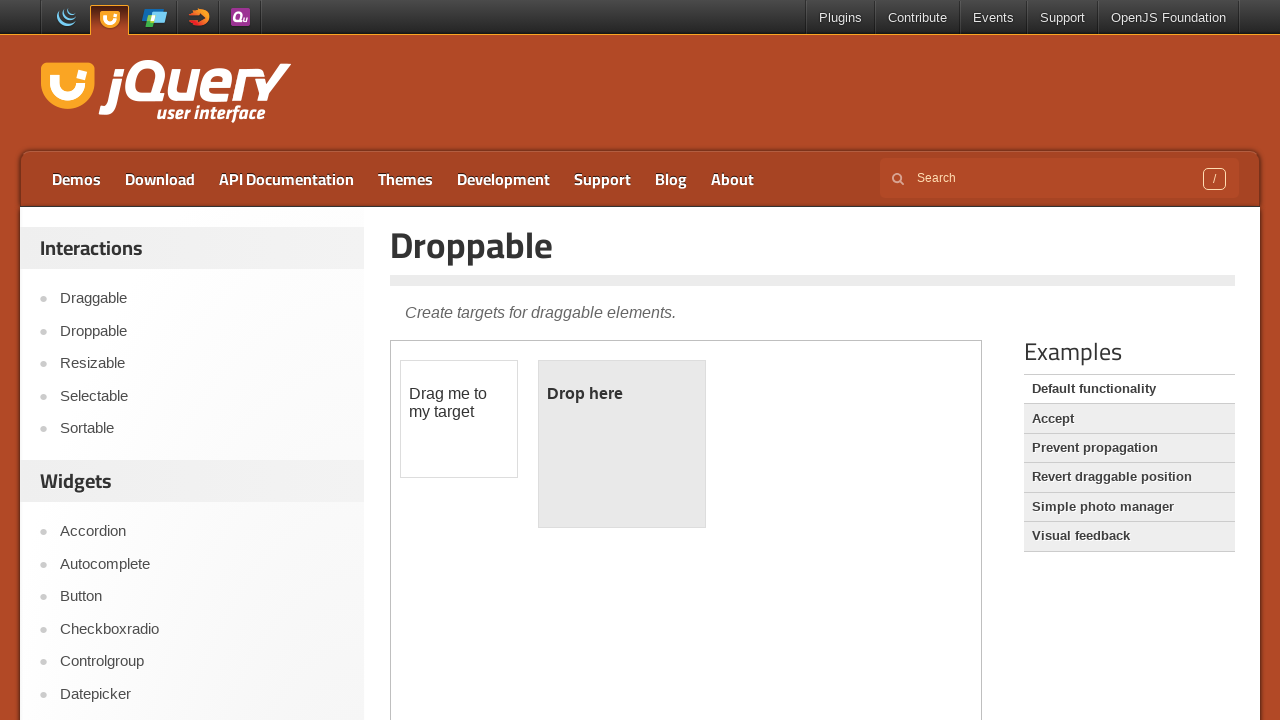

Retrieved bounding box coordinates of the draggable element
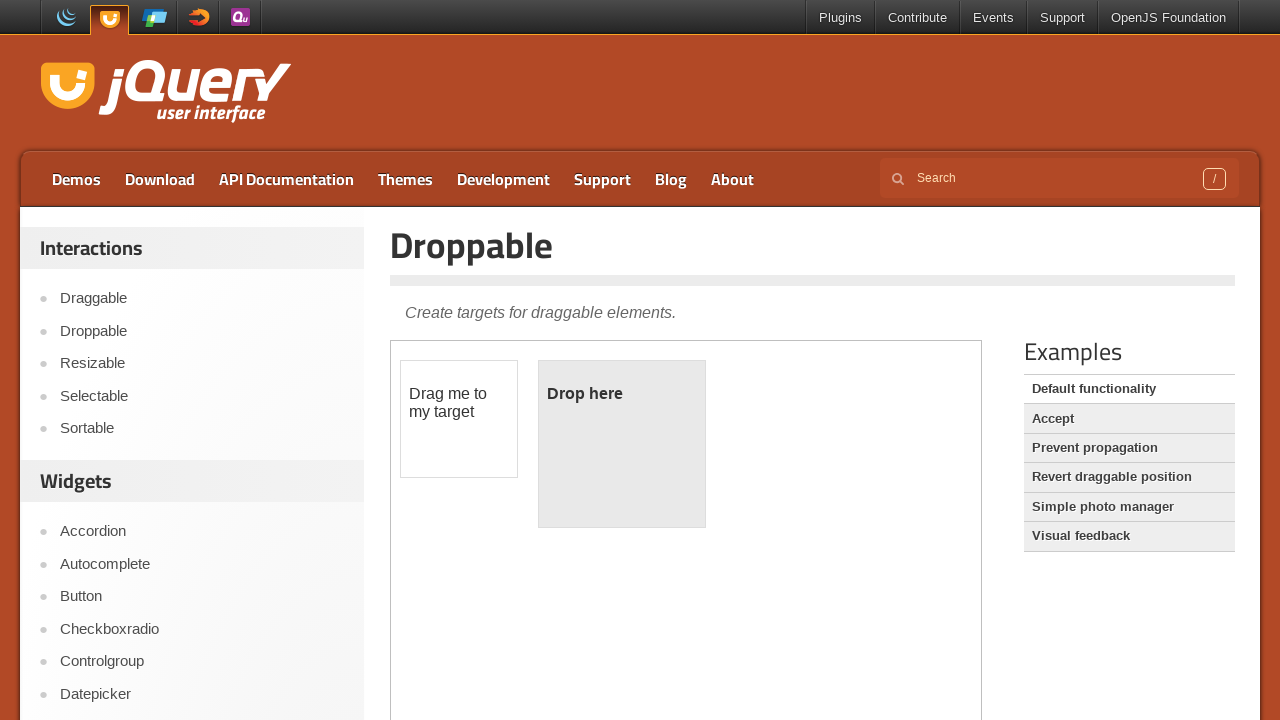

Hovered over the draggable element at (459, 419) on iframe.demo-frame >> internal:control=enter-frame >> #draggable
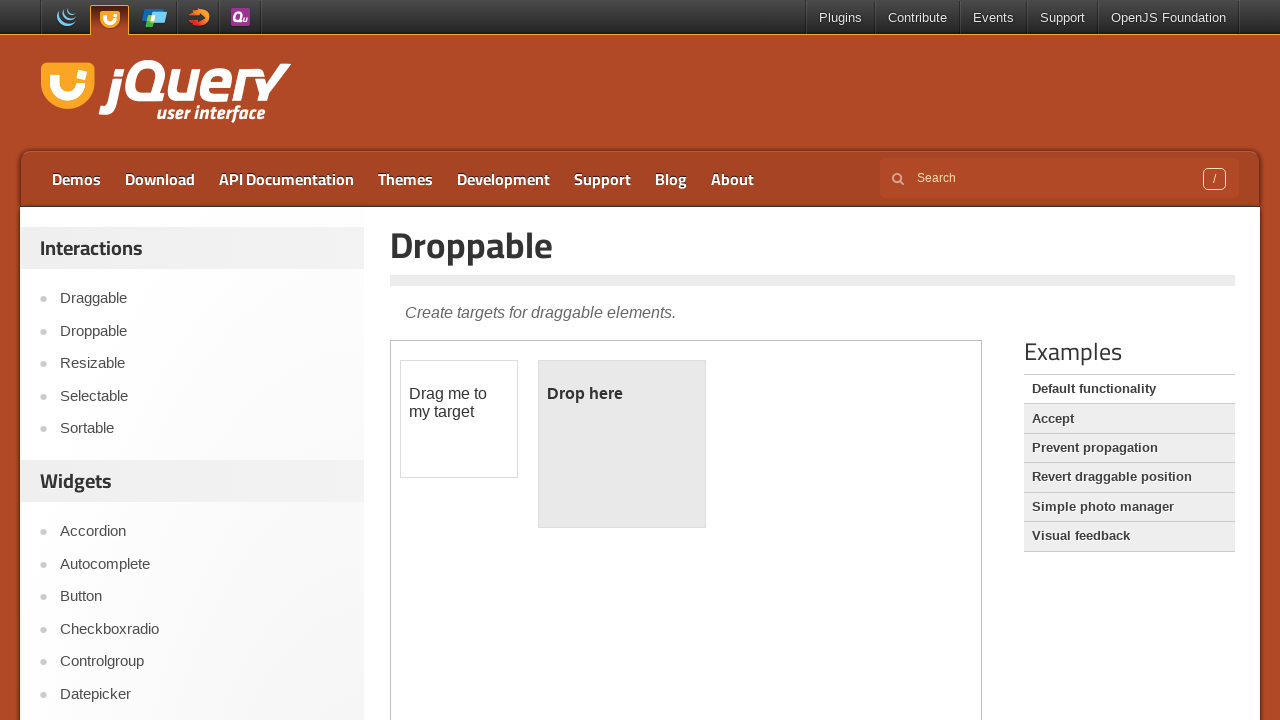

Pressed mouse button down on the draggable element at (459, 419)
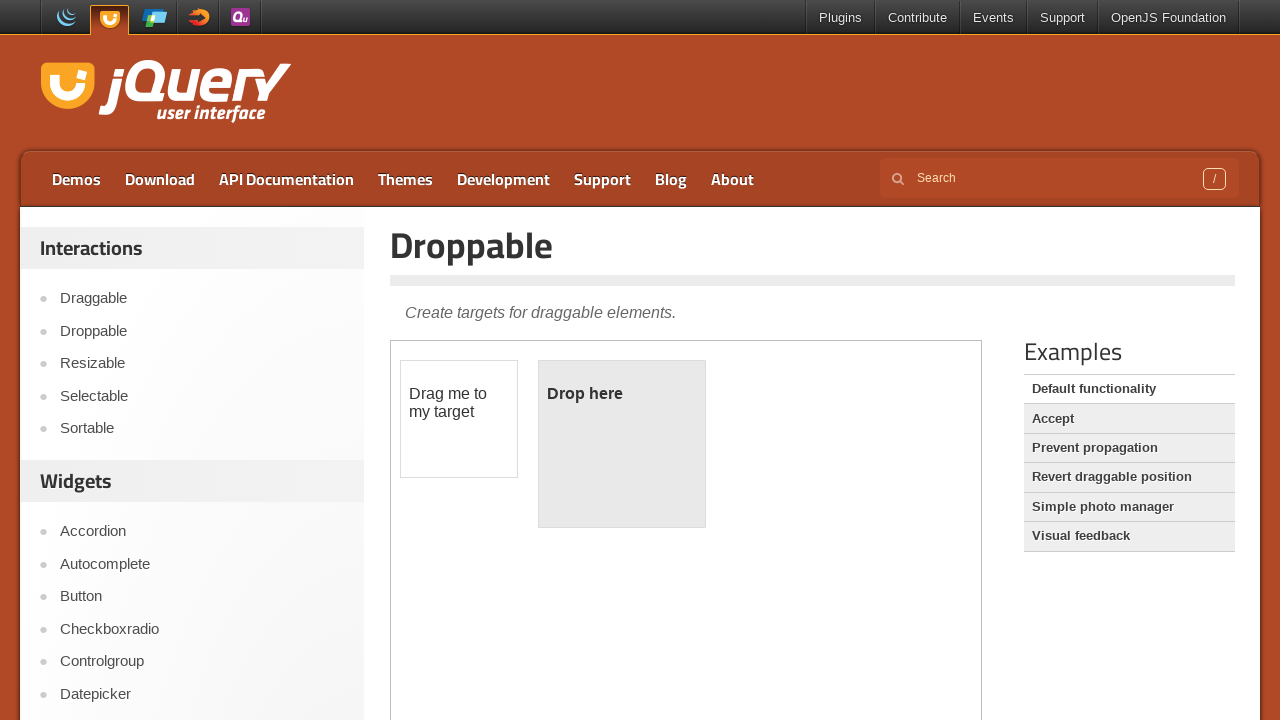

Moved mouse to target drop location with offset (388, 34) at (847, 453)
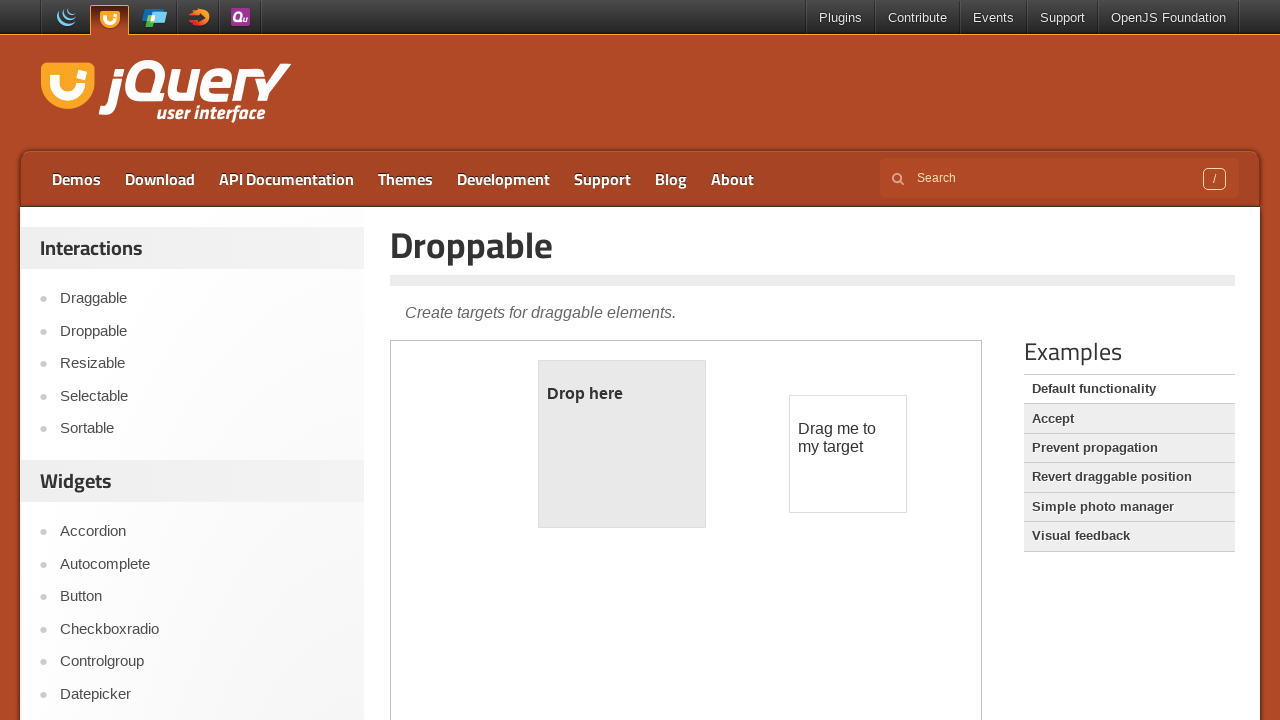

Released mouse button to complete the drag and drop operation at (847, 453)
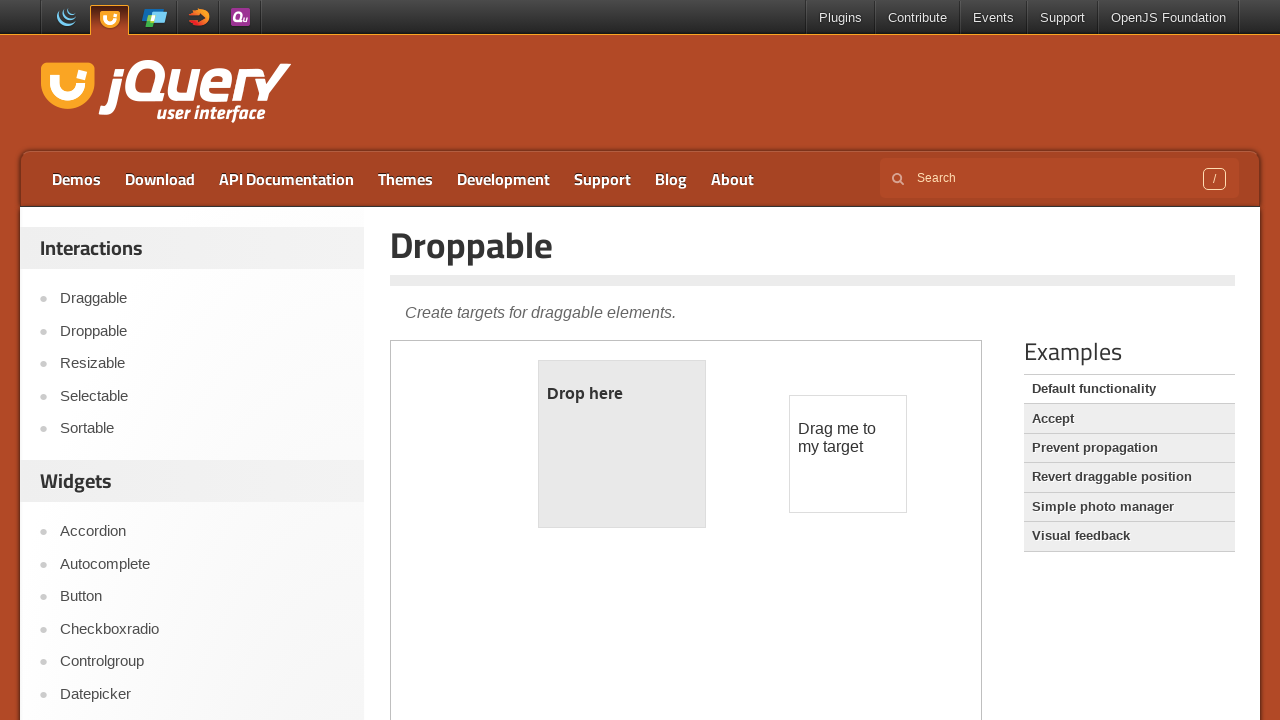

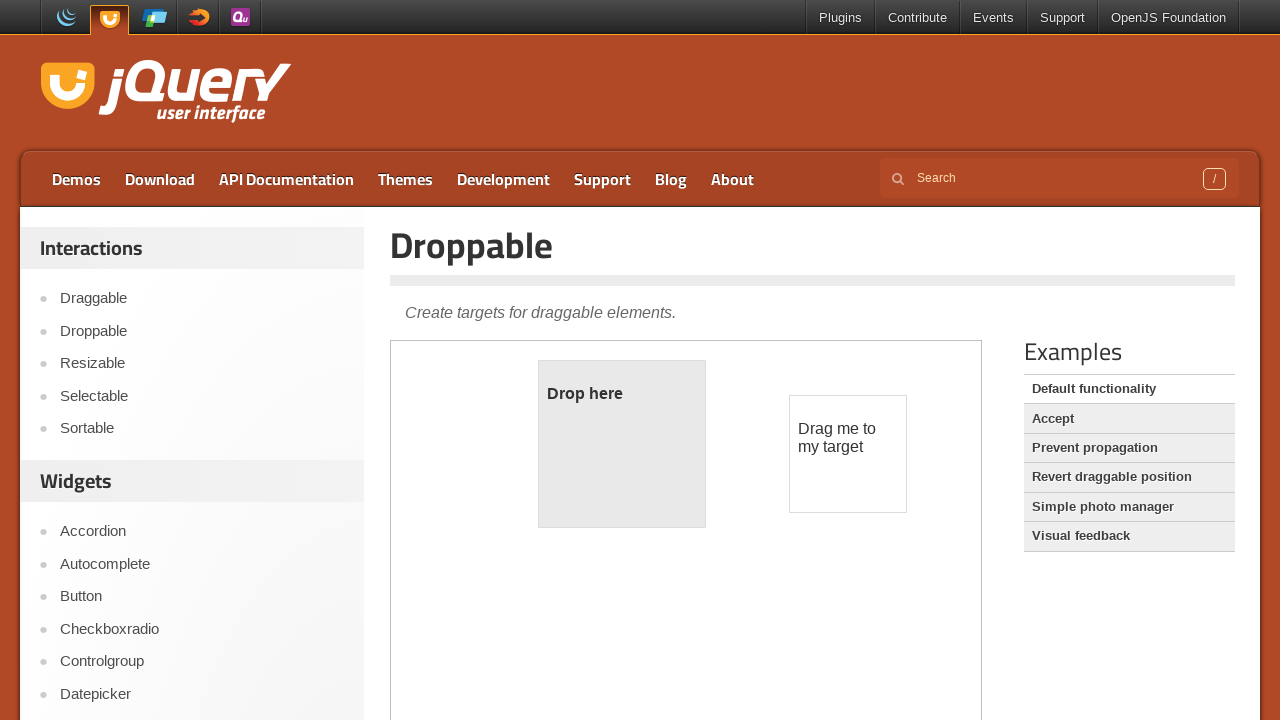